Tests drag and drop functionality using the dragAndDrop method to drag column A to column B and verify the columns swap positions

Starting URL: https://the-internet.herokuapp.com/drag_and_drop

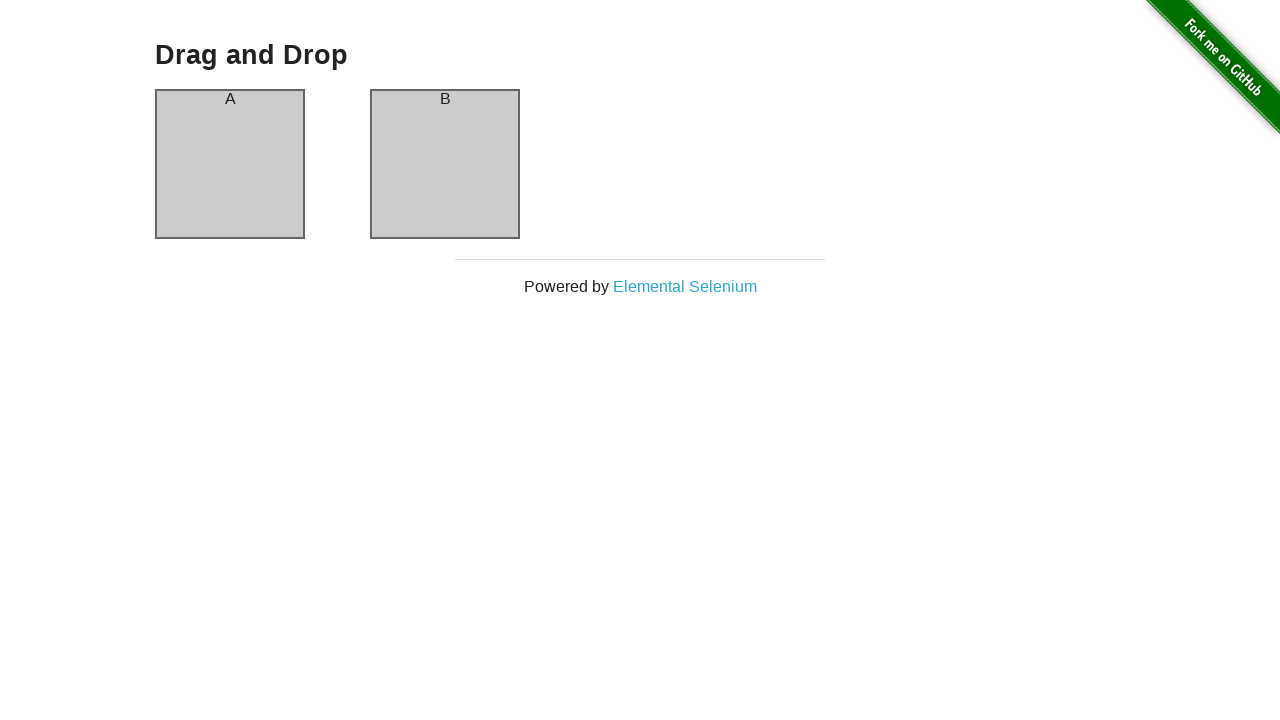

Waited for column A element to load
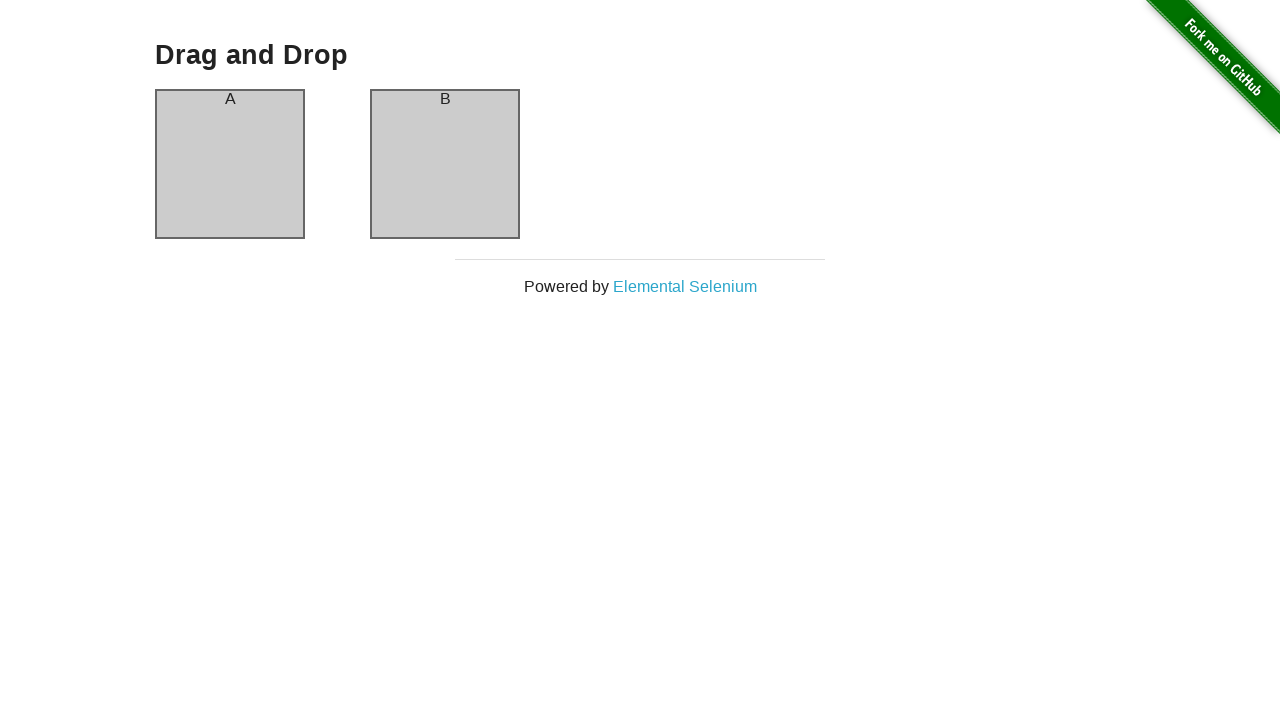

Verified column A contains text 'A'
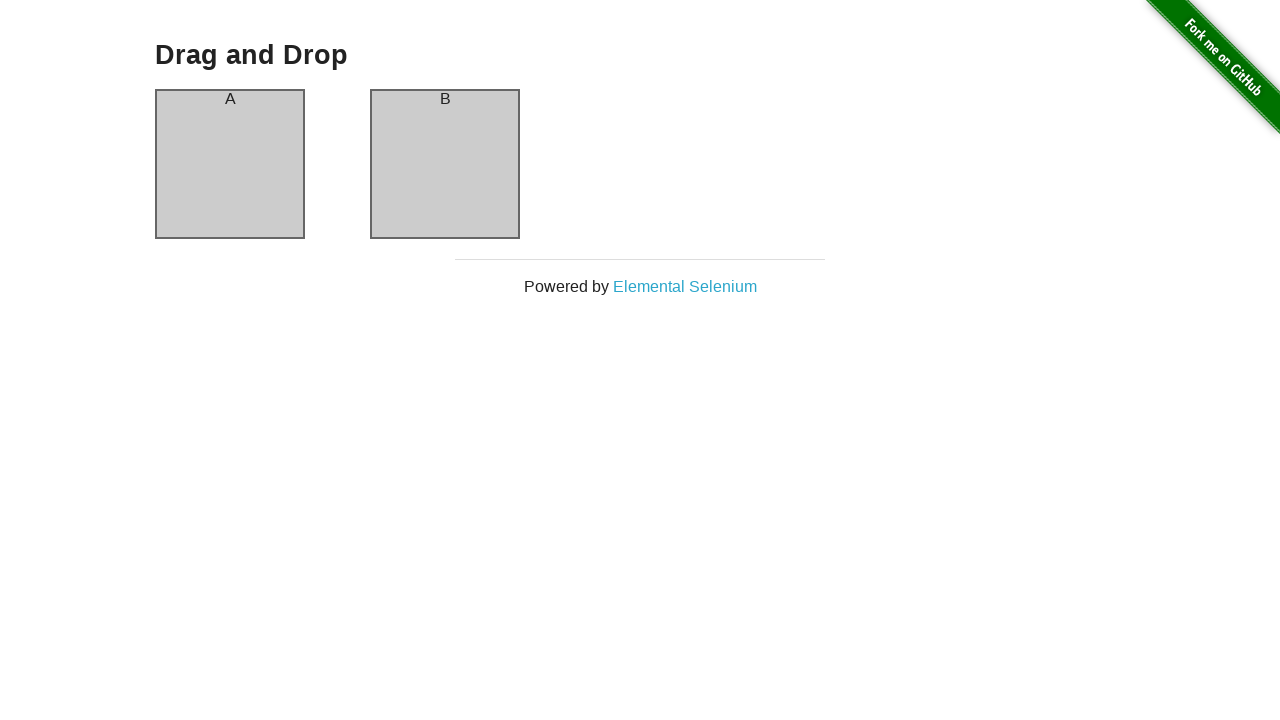

Verified column B contains text 'B'
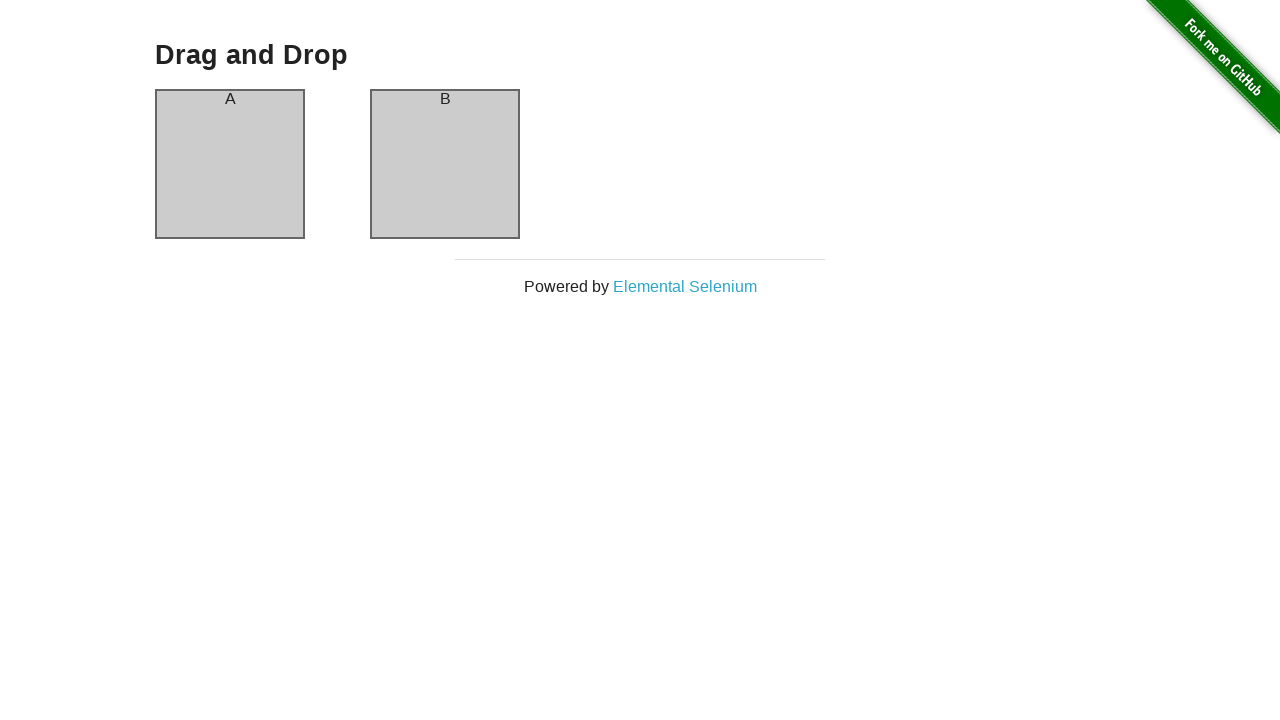

Dragged column A to column B at (445, 164)
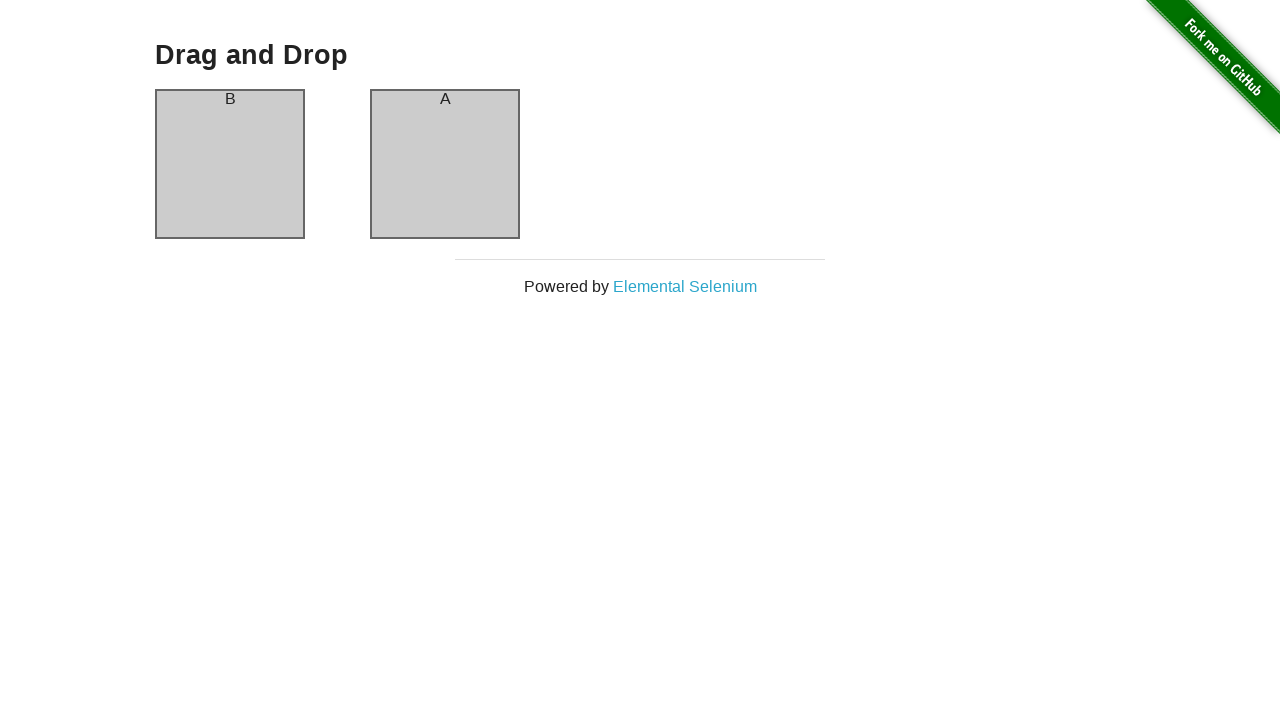

Verified column A now contains text 'B' after drag and drop
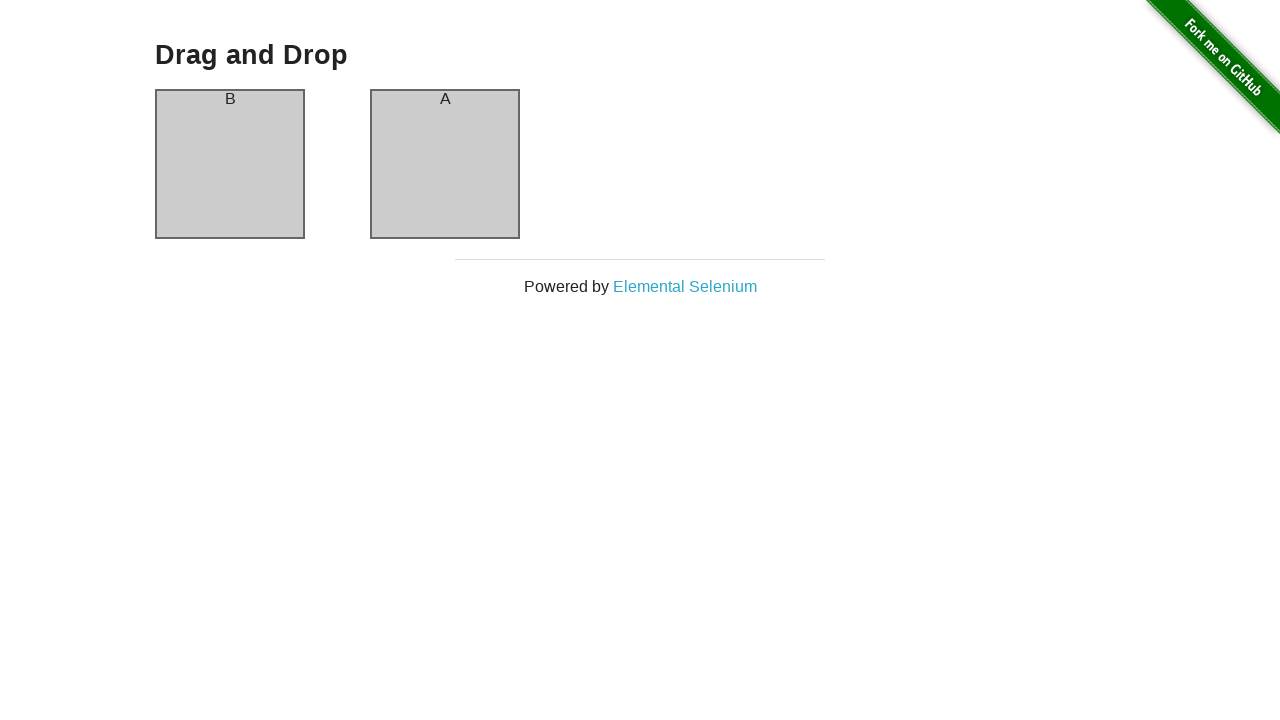

Verified column B now contains text 'A' after drag and drop - swap successful
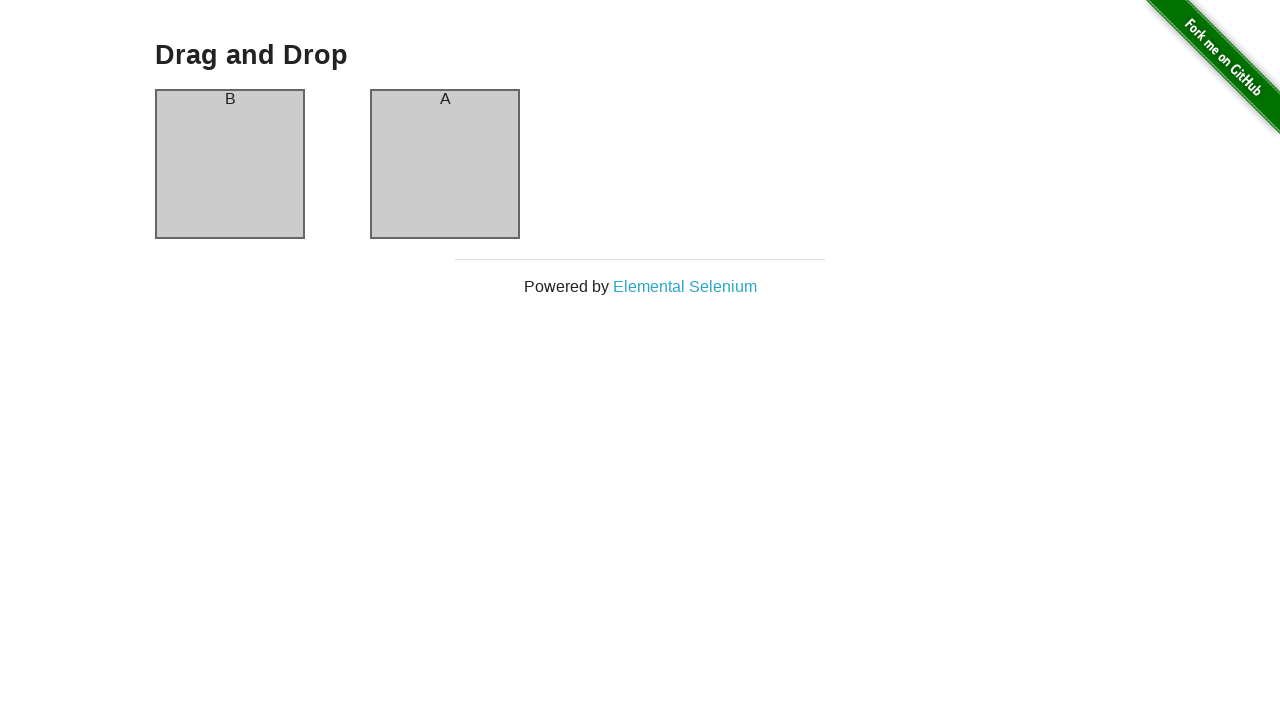

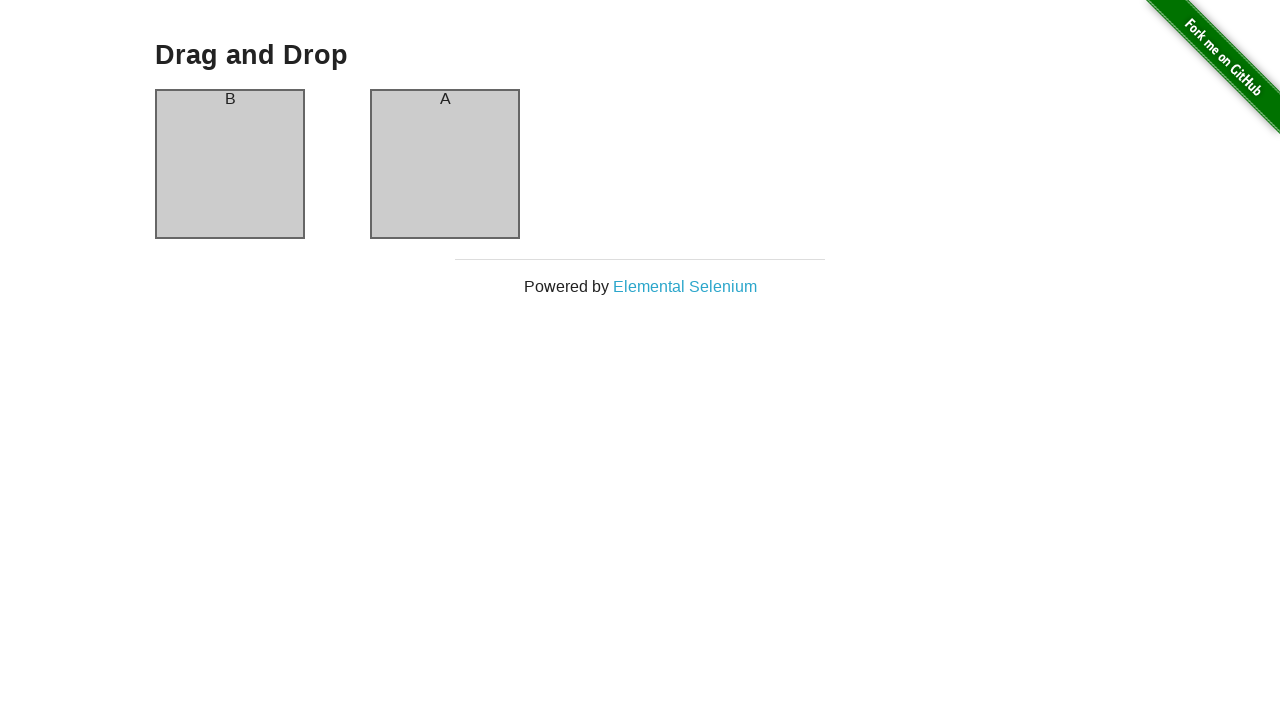